Tests that dynamic content on the page changes after a page refresh by comparing avatar images and paragraph text before and after refresh

Starting URL: https://the-internet.herokuapp.com/dynamic_content

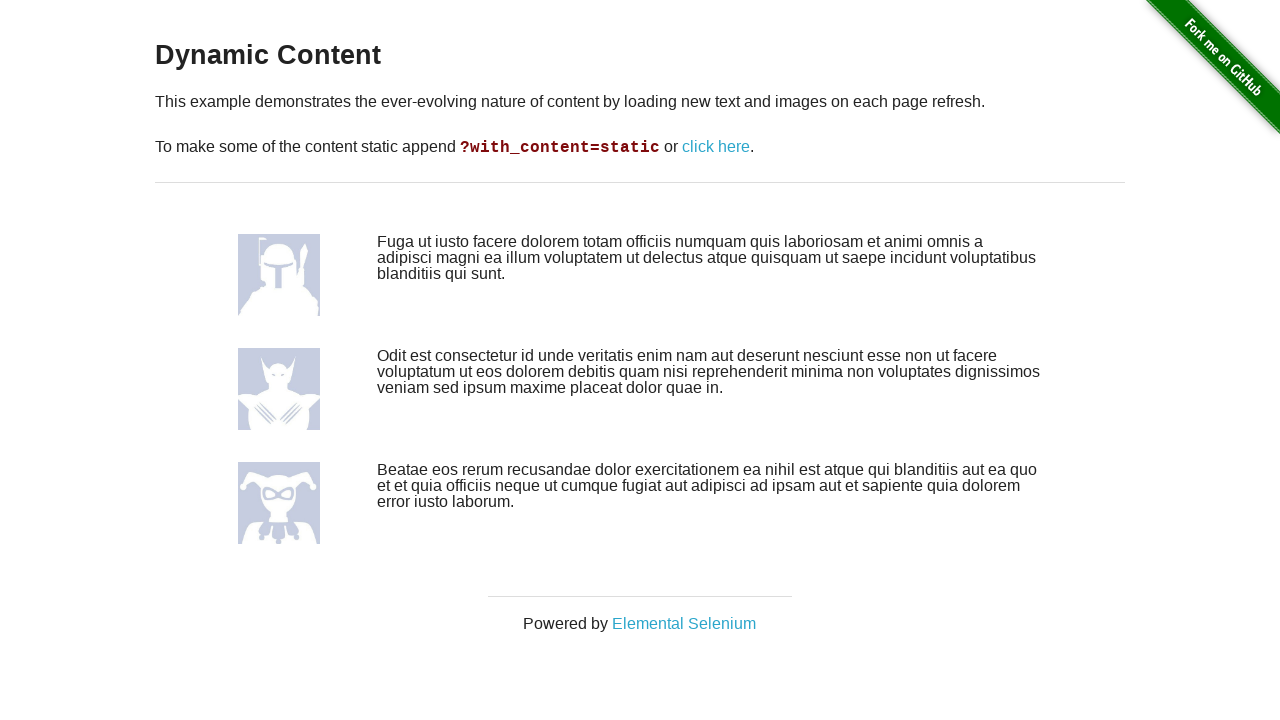

Waited for avatar images to load
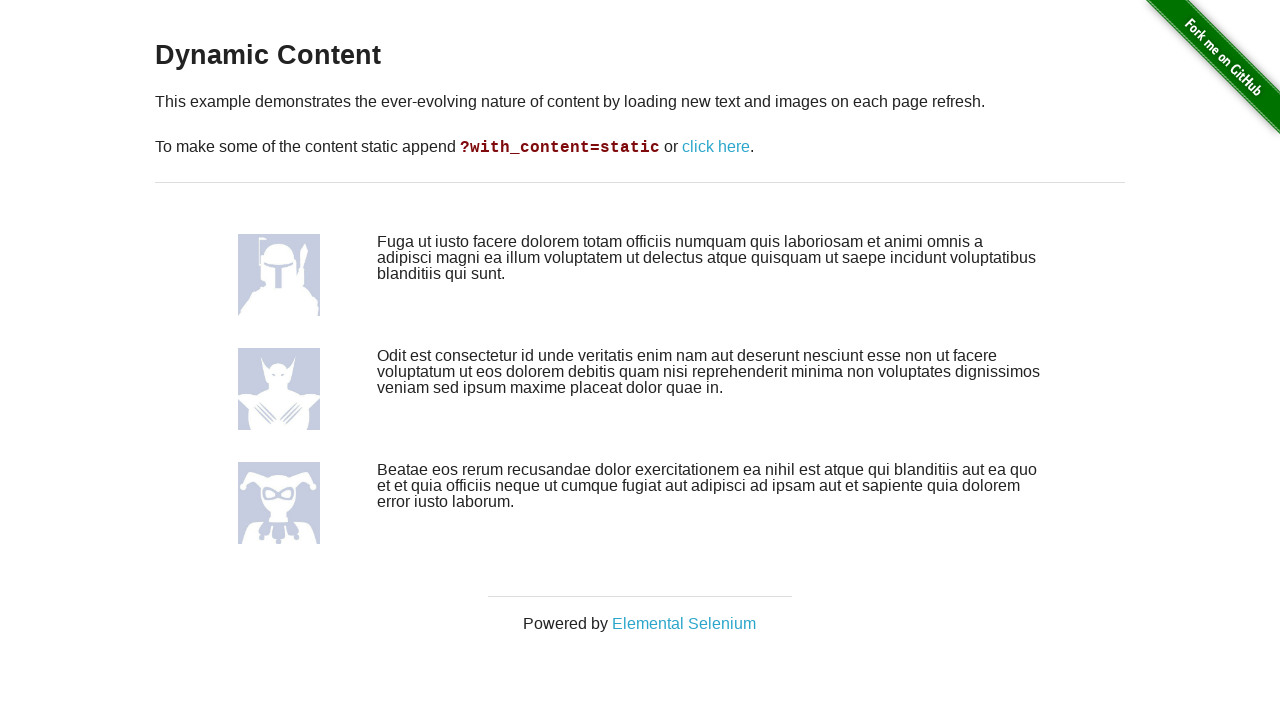

Located all avatar images on the page
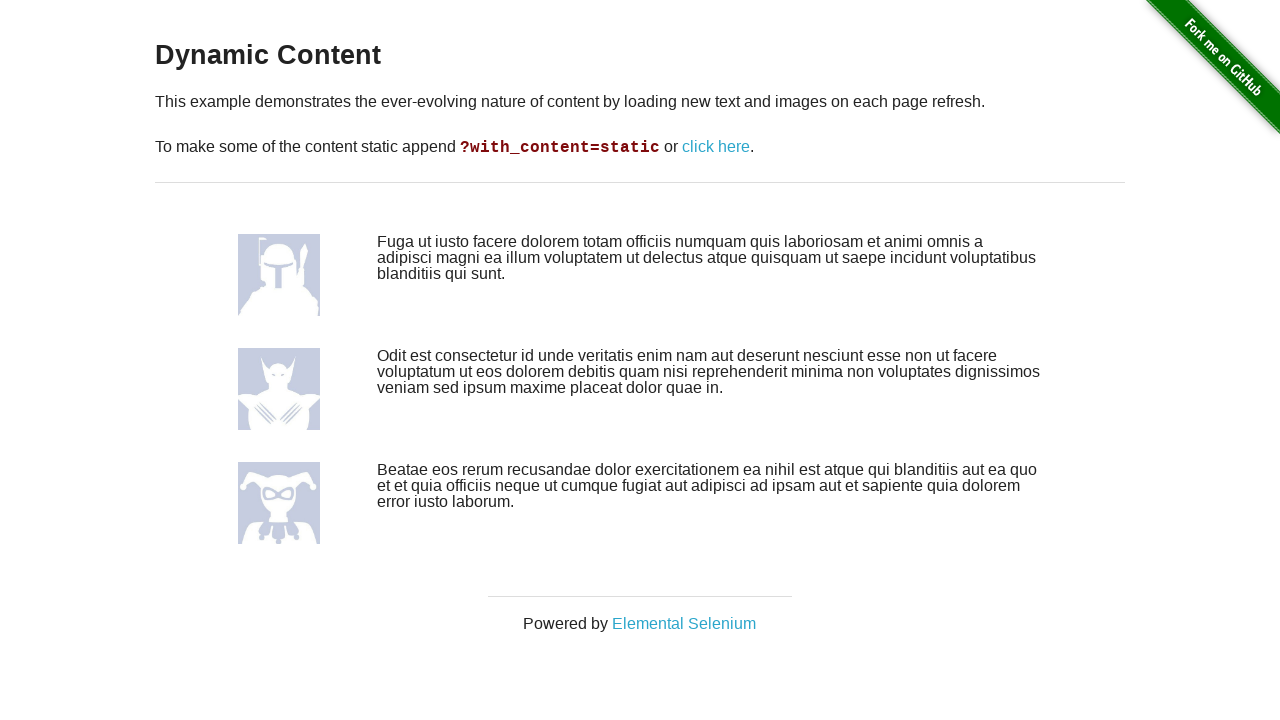

Captured 3 original avatar sources
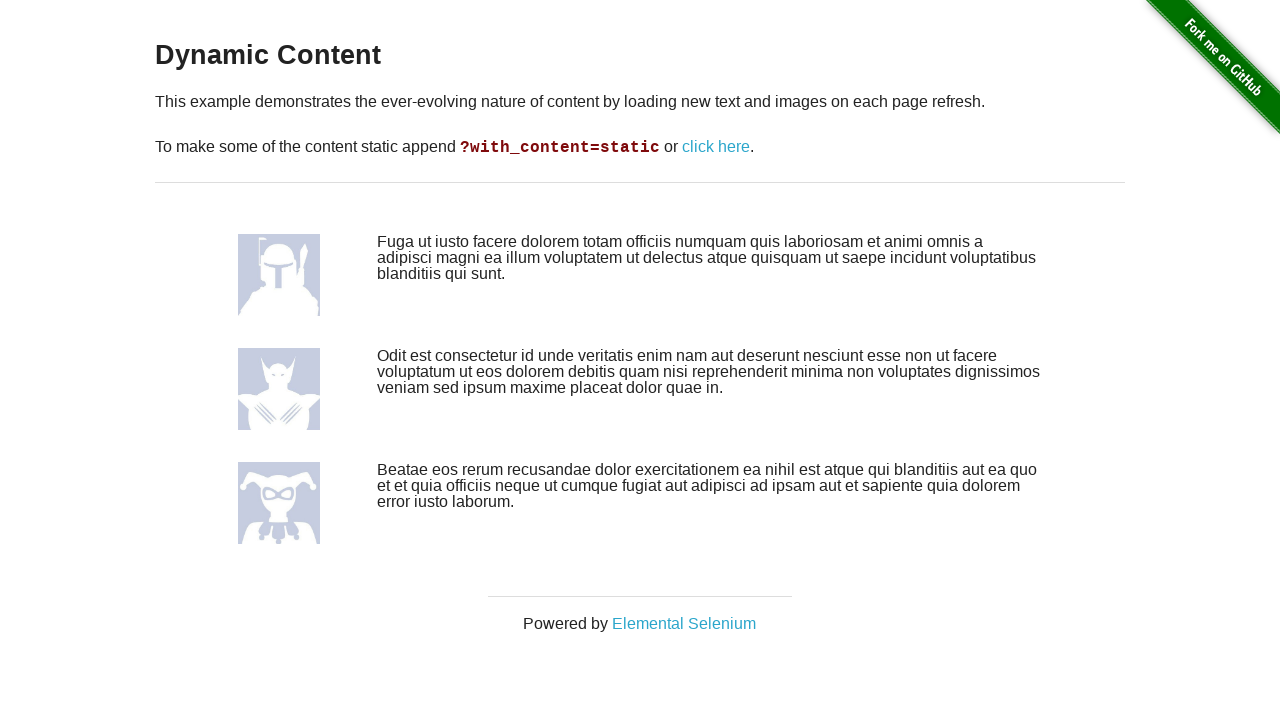

Located all paragraph text elements on the page
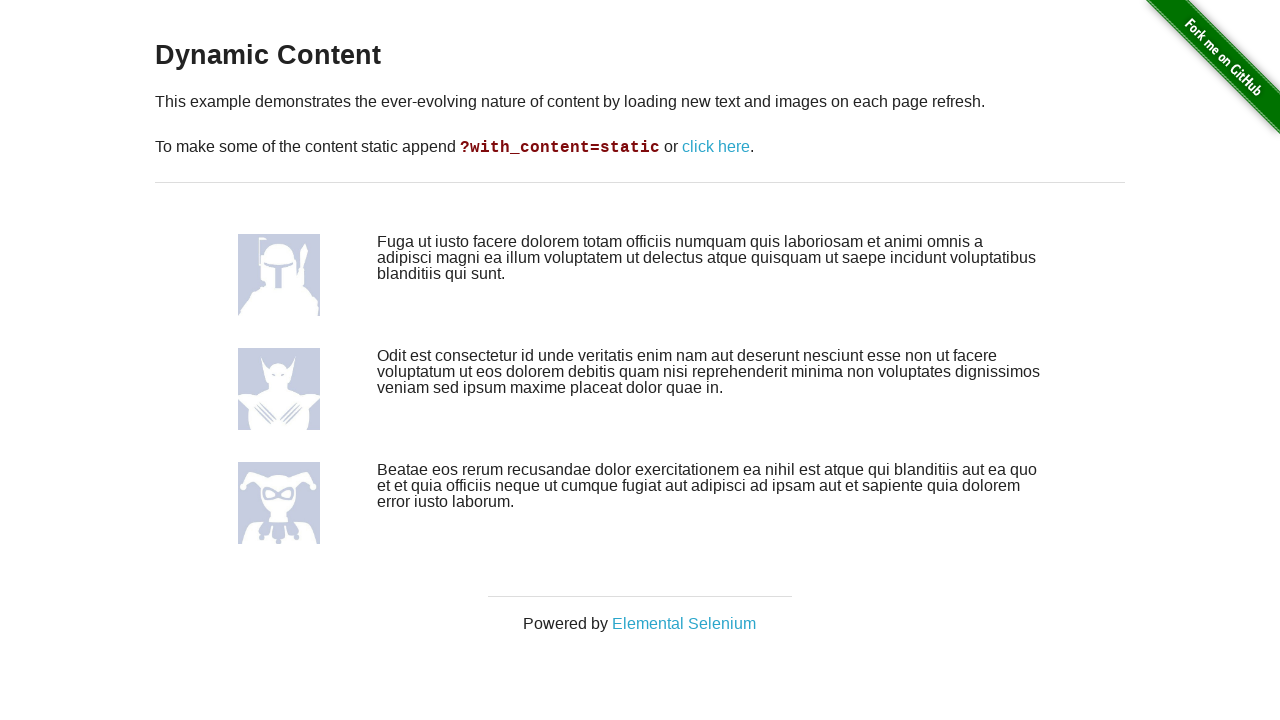

Captured 3 original paragraph texts
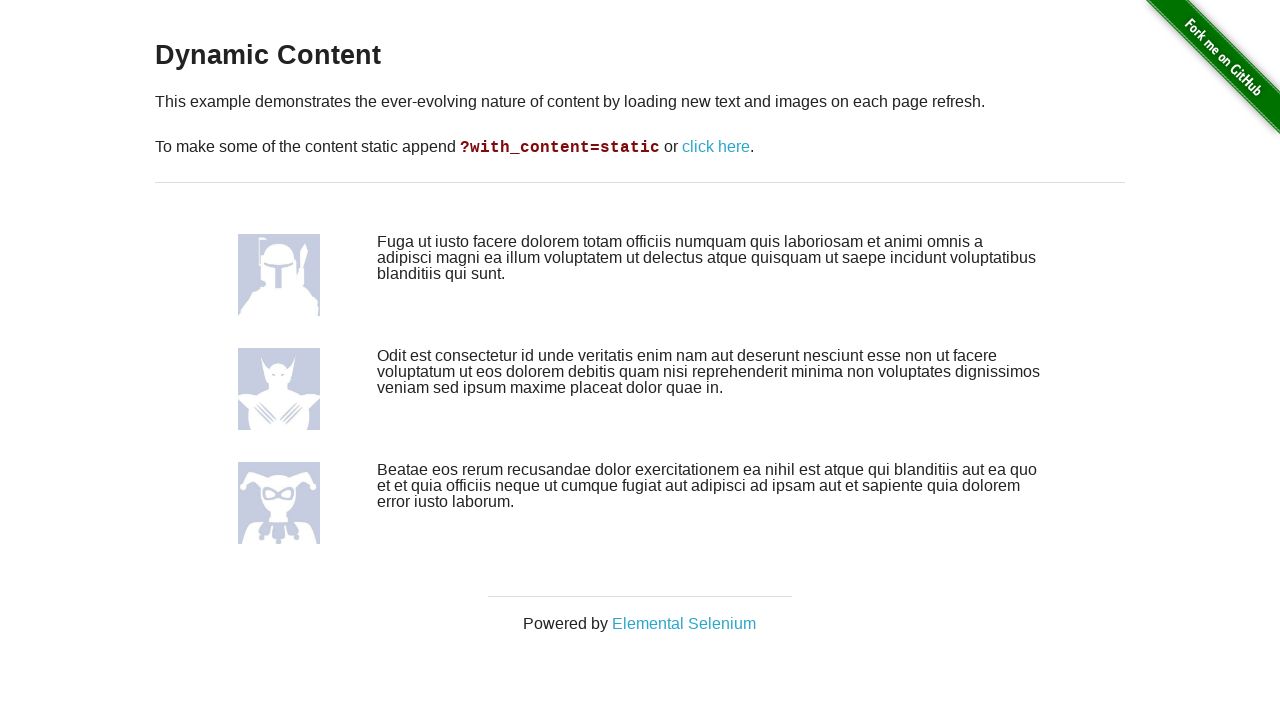

Reloaded the page to trigger dynamic content refresh
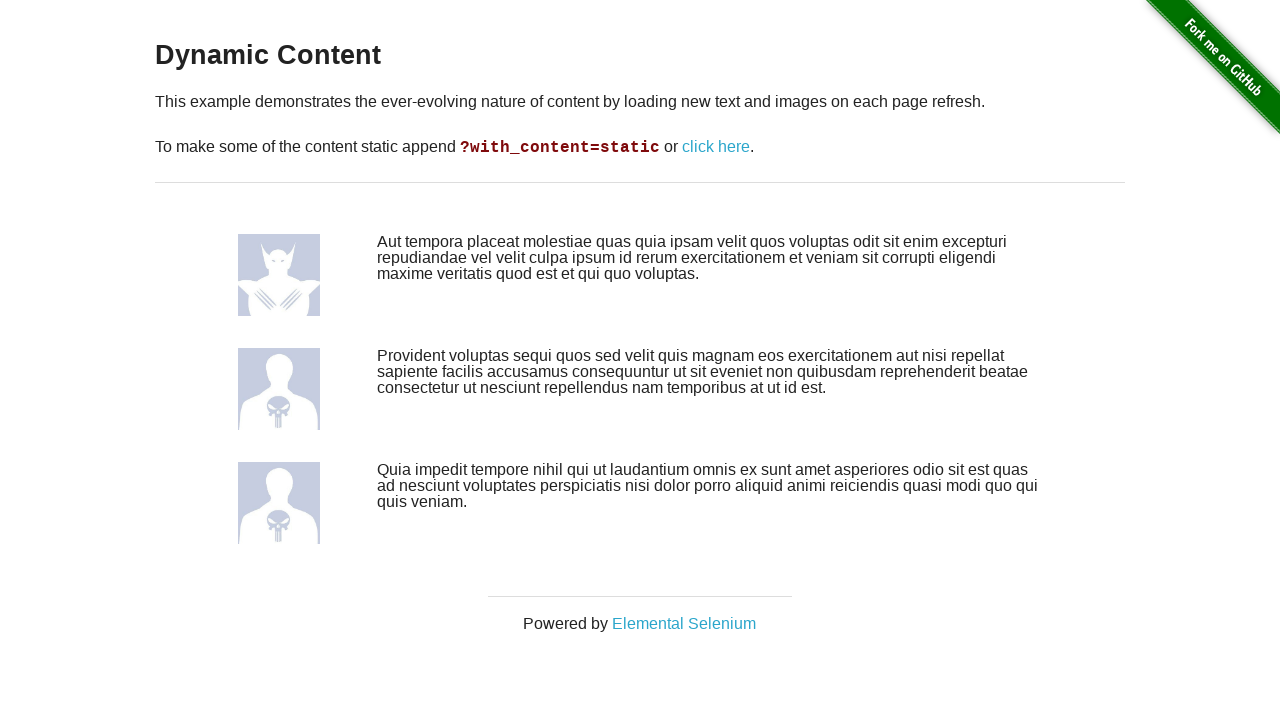

Waited for avatar images to reload after page refresh
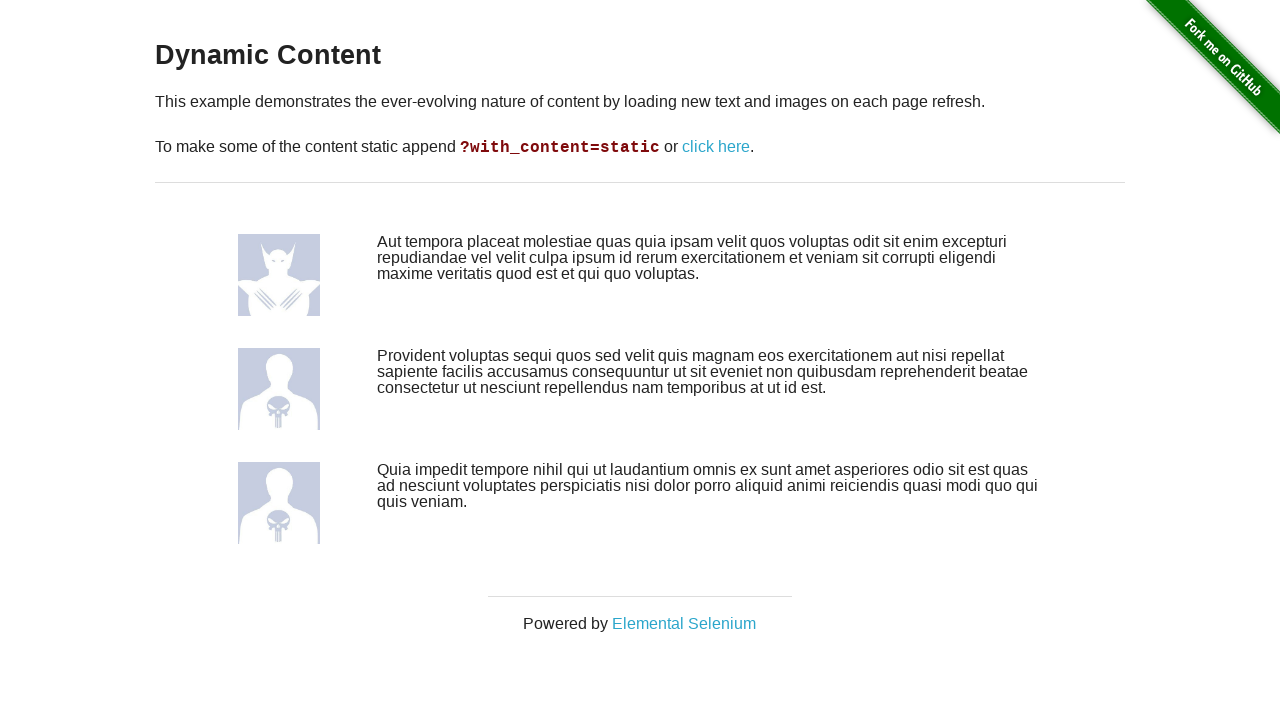

Located all avatar images after page refresh
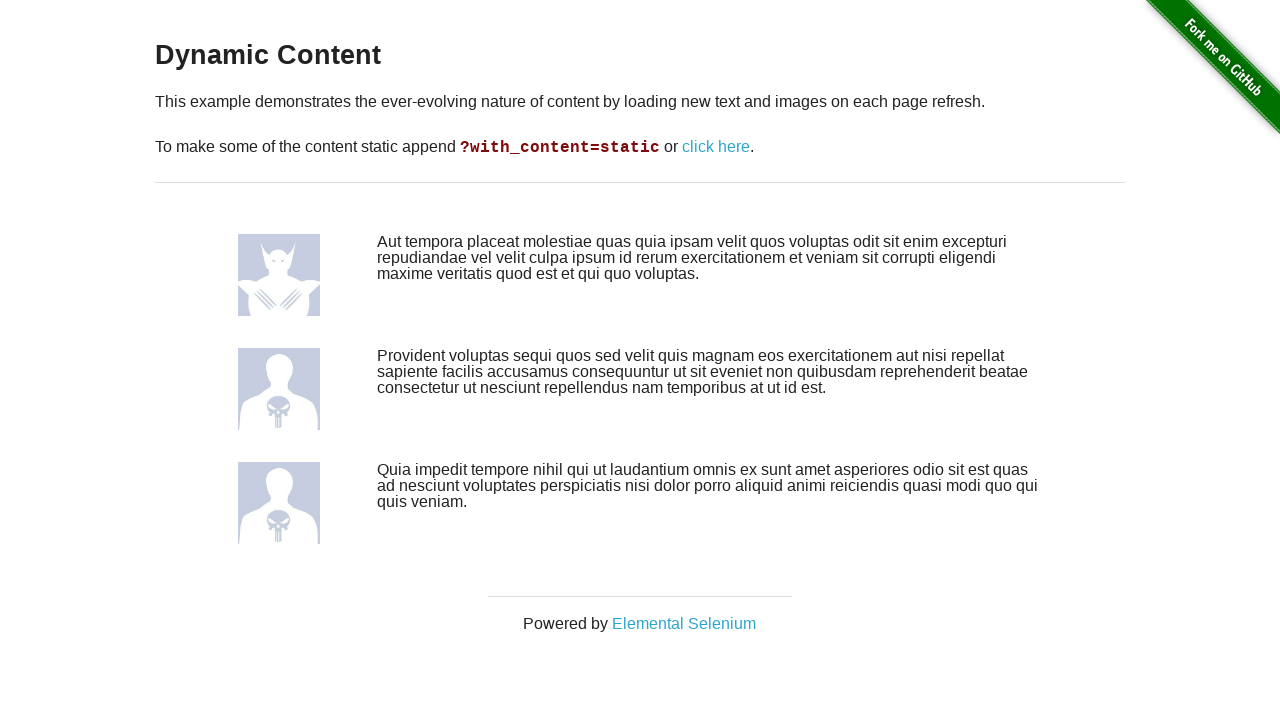

Captured 3 avatar sources after refresh
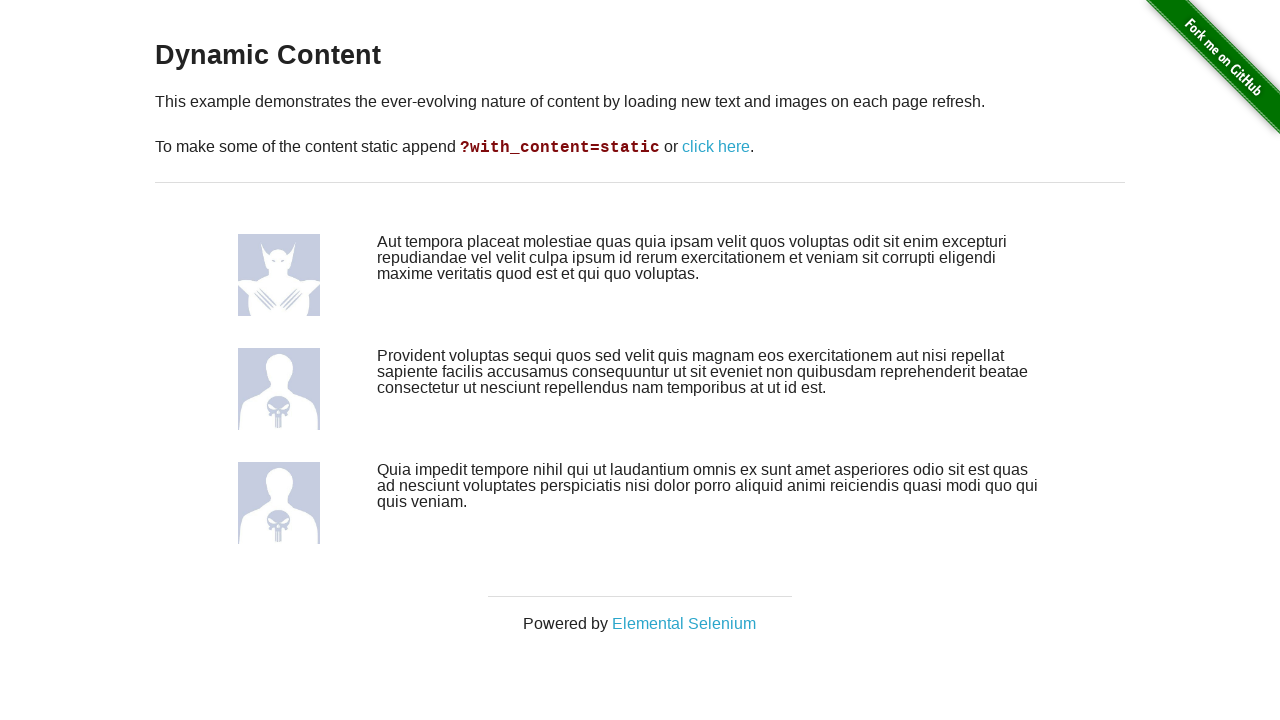

Located all paragraph text elements after page refresh
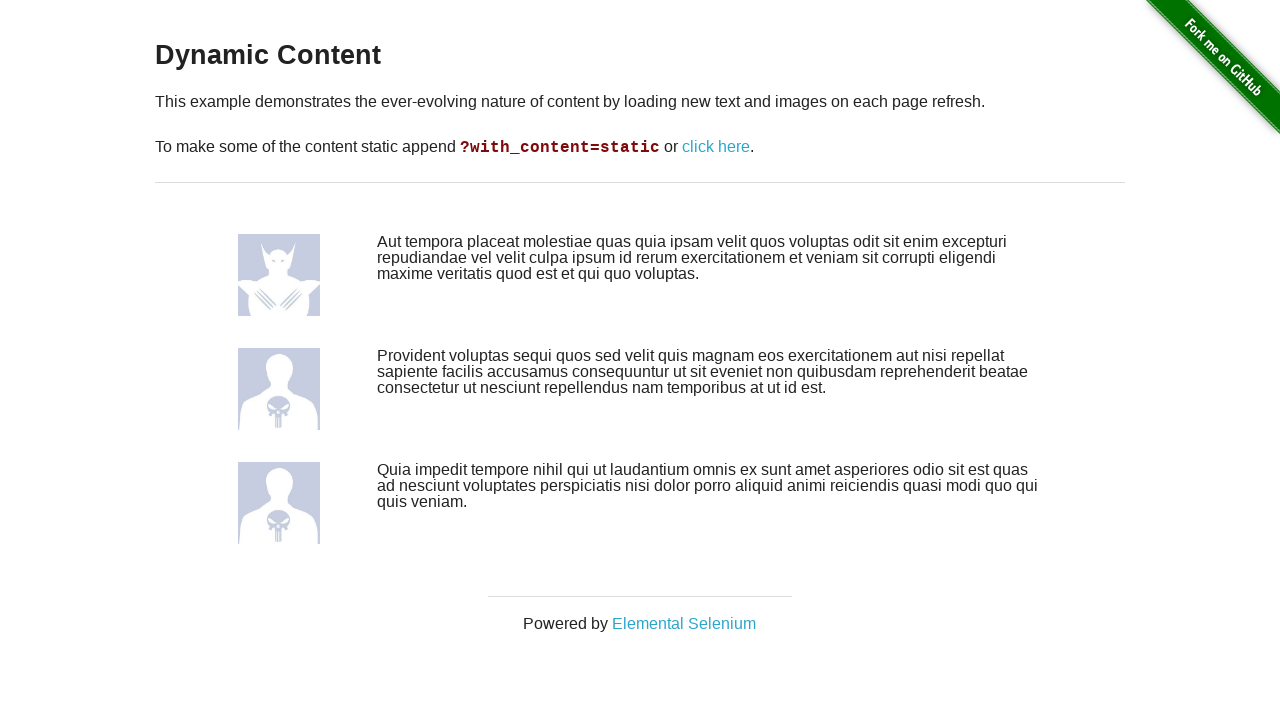

Captured 3 paragraph texts after refresh
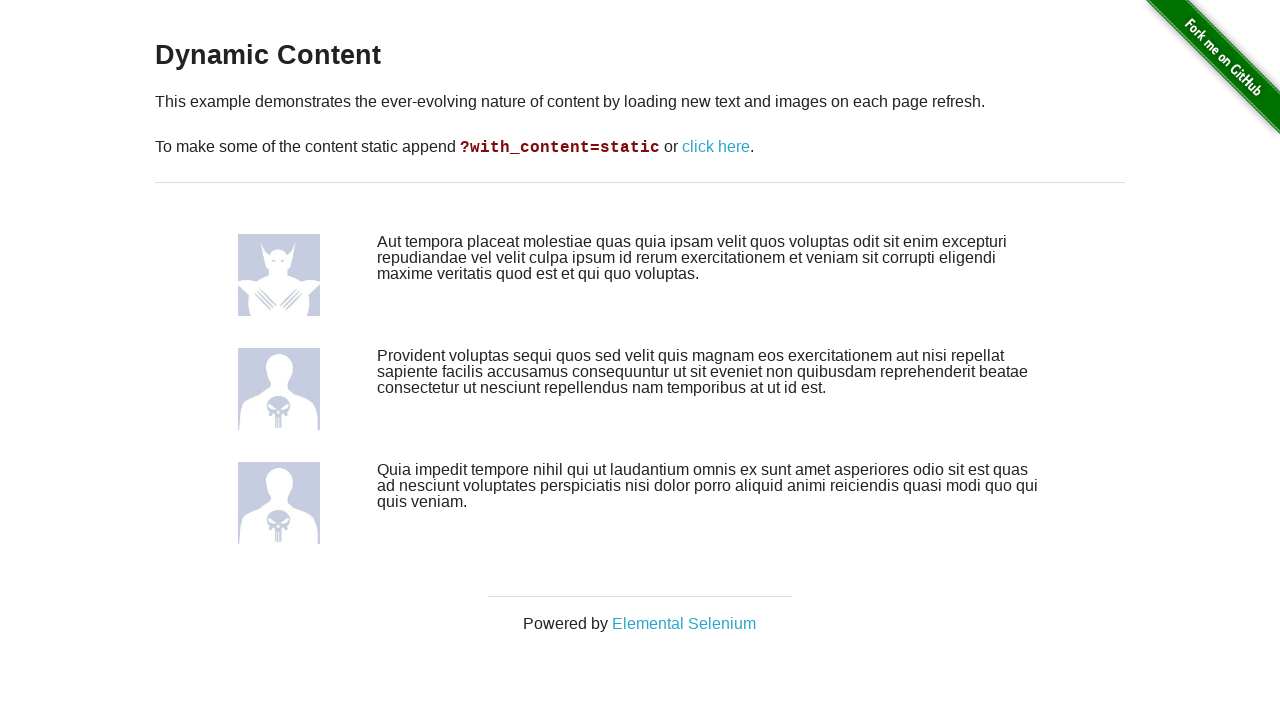

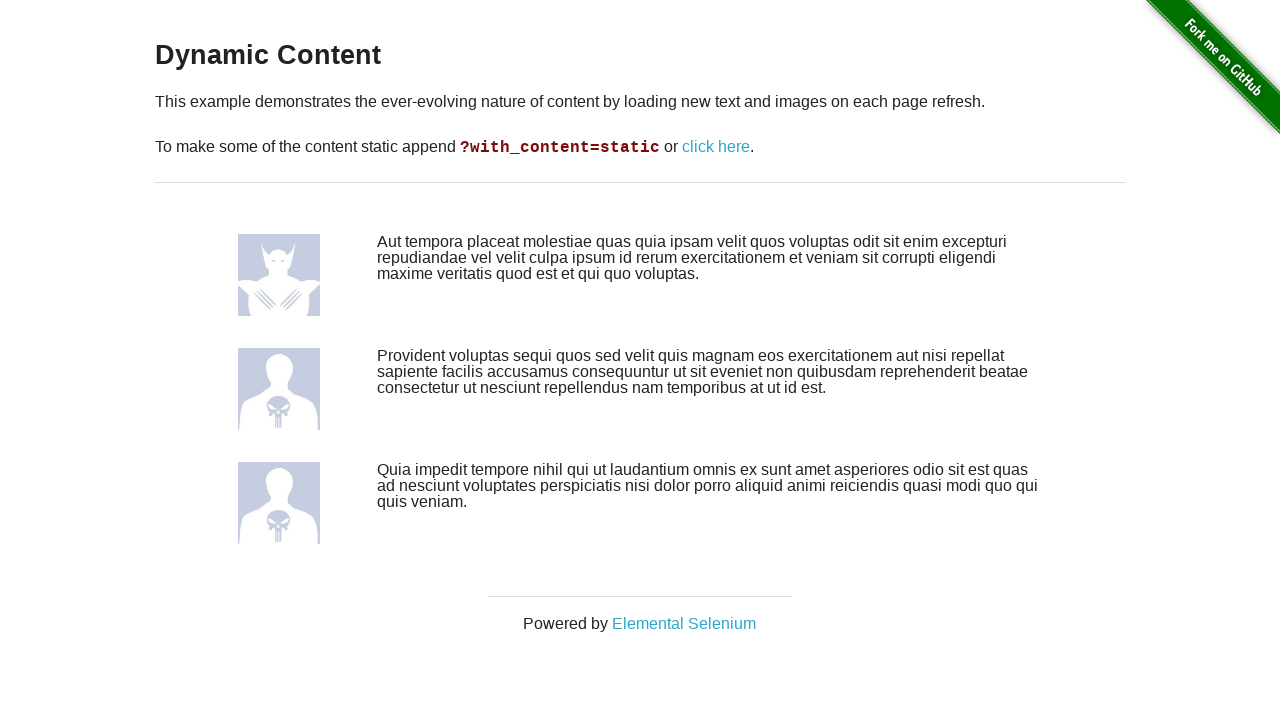